Tests drag and drop functionality by dragging a source element to a target element within an iframe using the dragAndDrop action.

Starting URL: https://jqueryui.com/droppable/

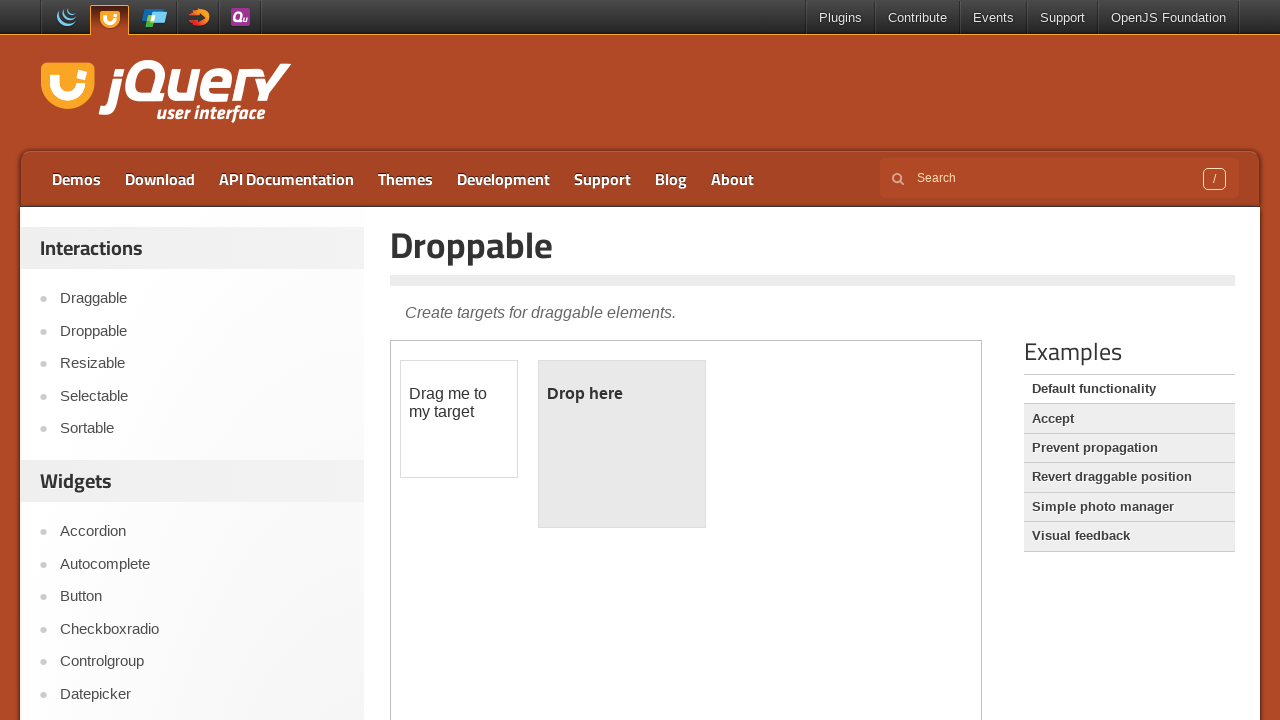

Located the first iframe containing draggable elements
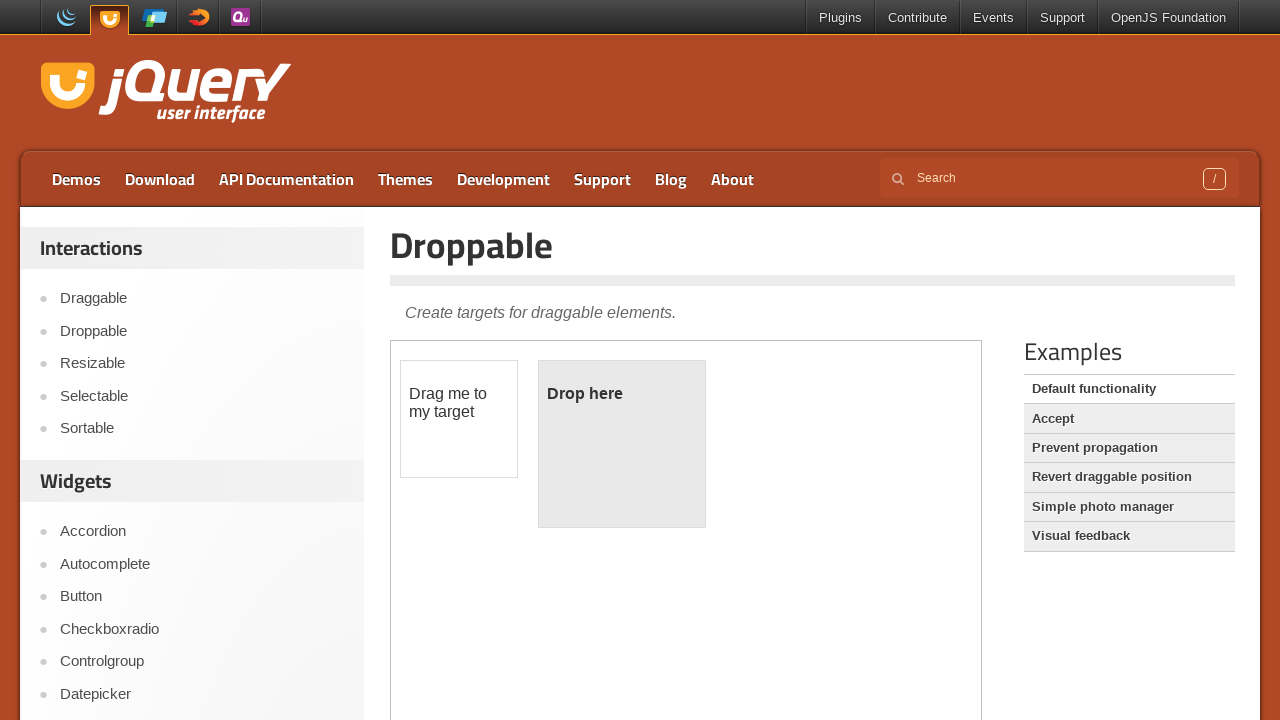

Located the draggable source element with ID 'draggable'
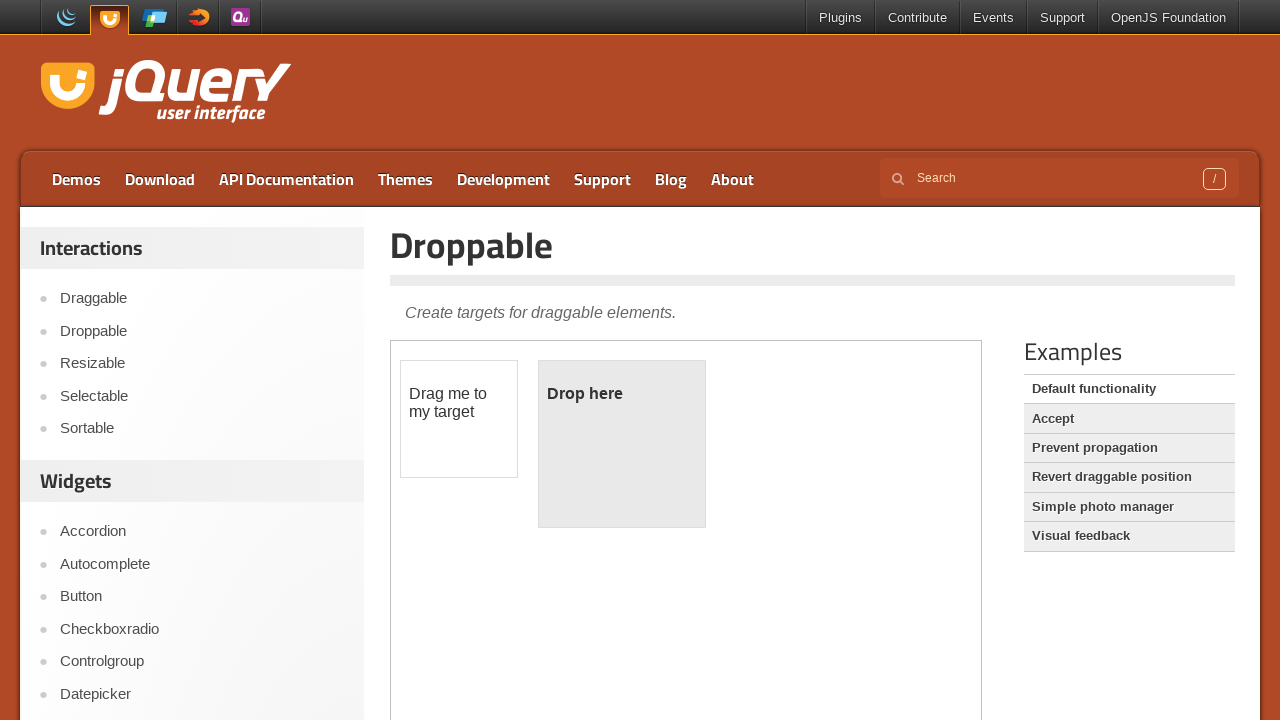

Located the droppable target element with ID 'droppable'
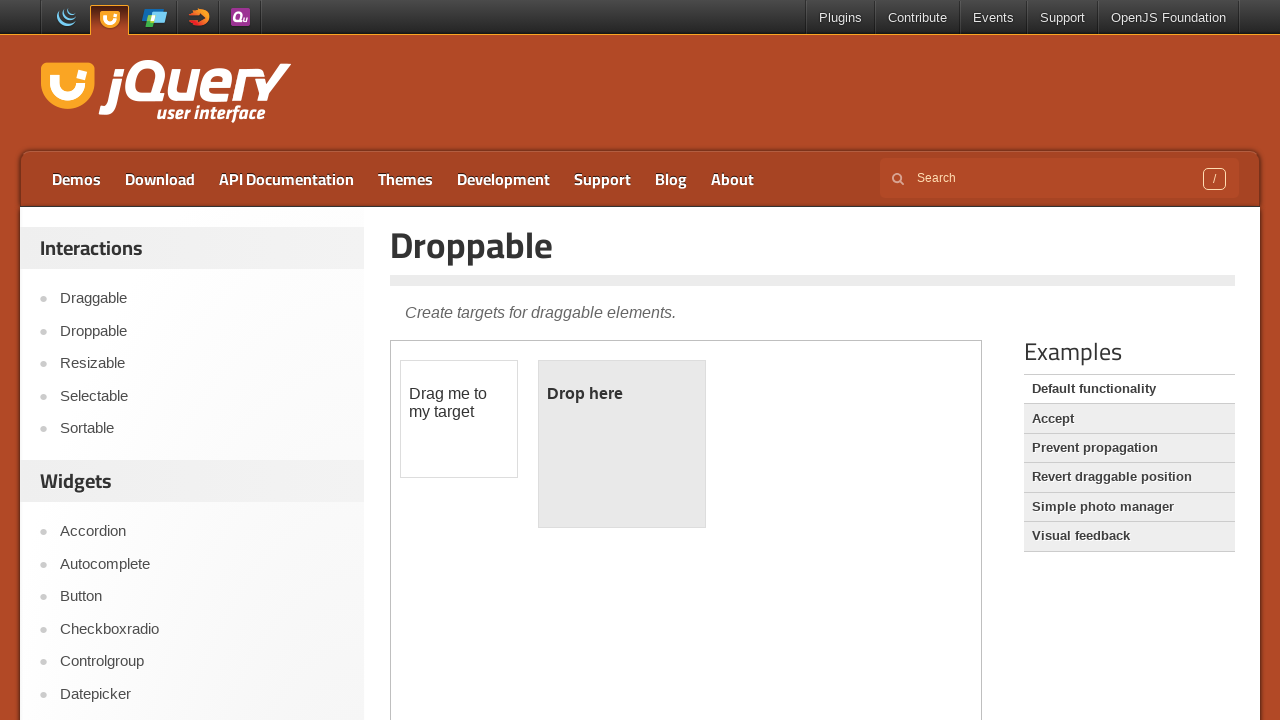

Dragged the source element to the target element at (622, 444)
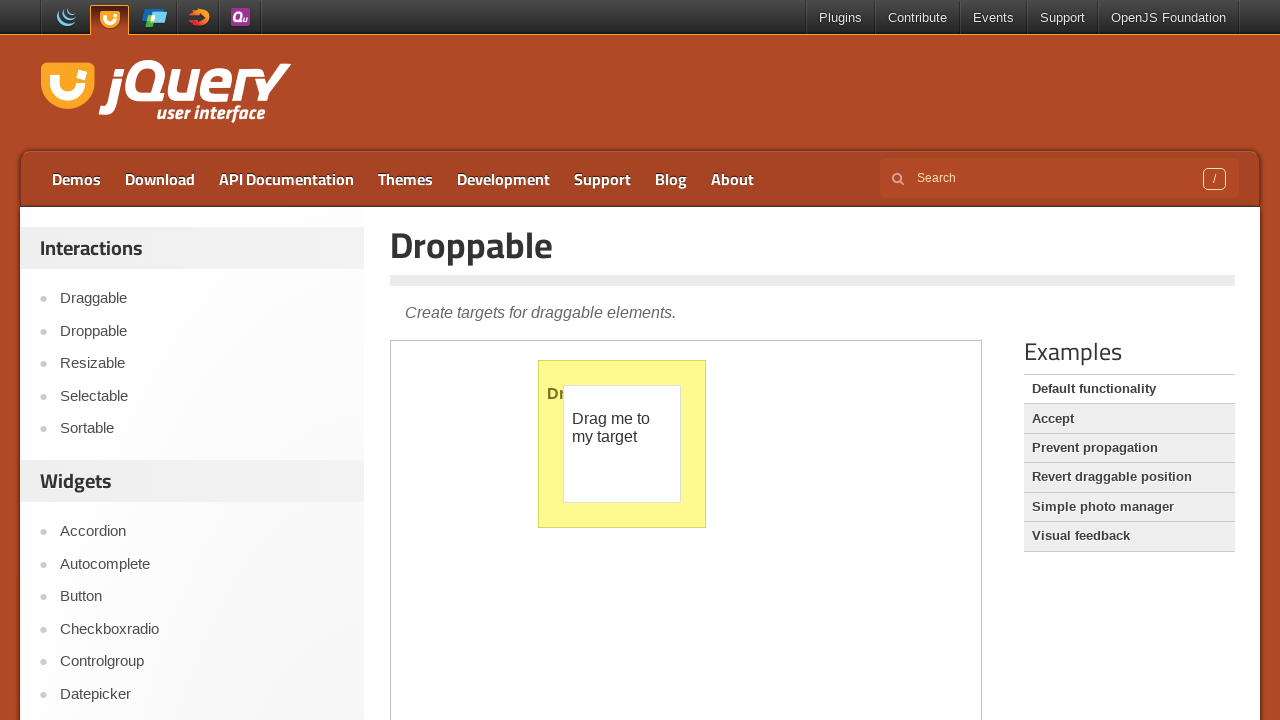

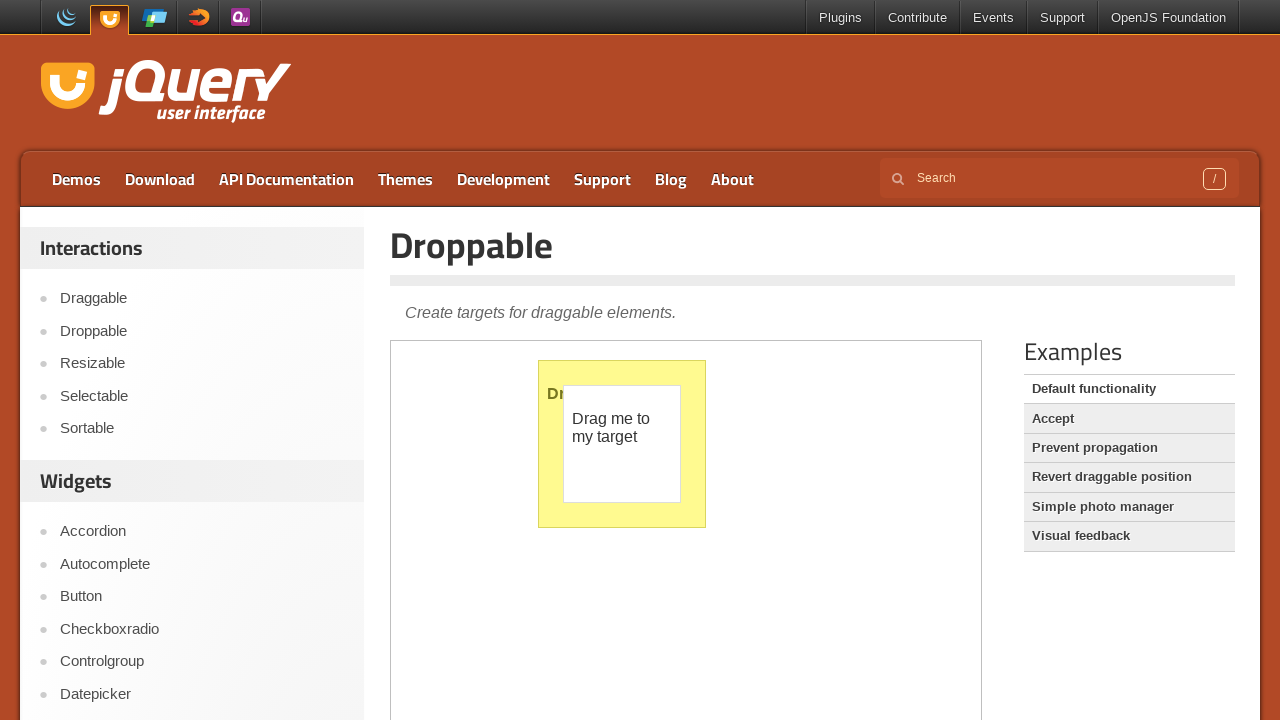